Tests that clicking the green success button changes its ID, verifying dynamic content regeneration

Starting URL: http://the-internet.herokuapp.com/challenging_dom

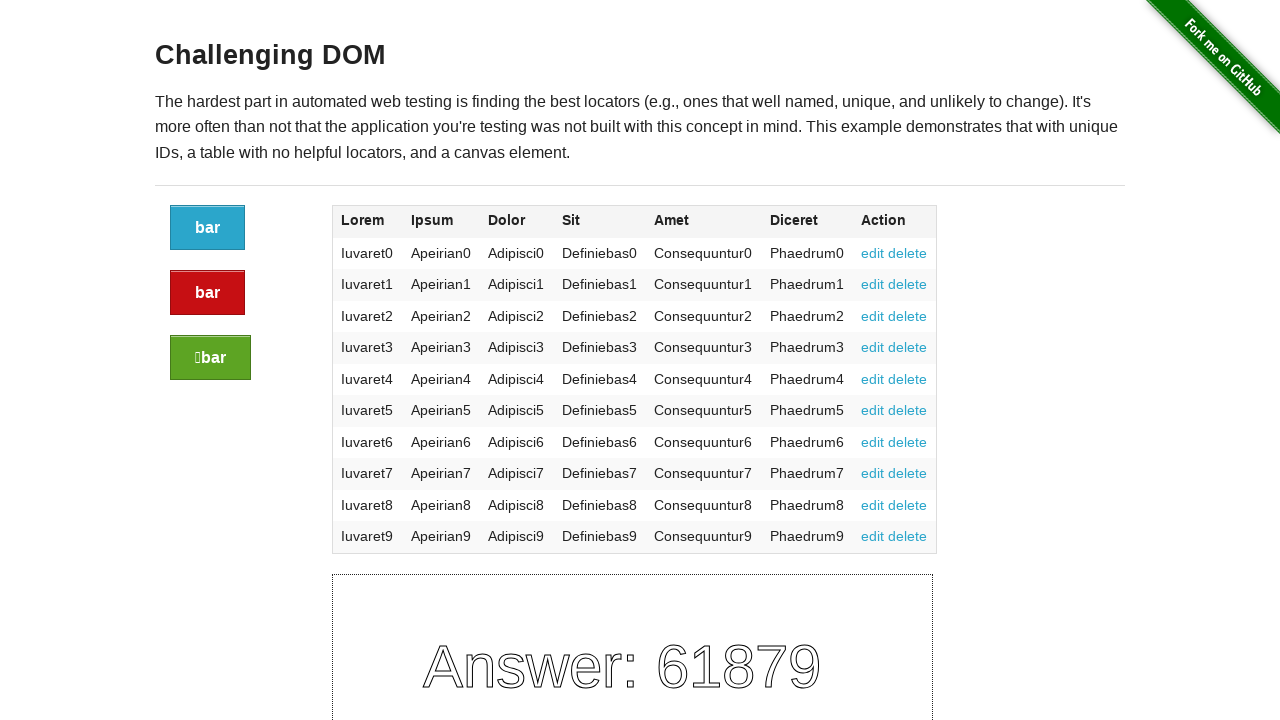

Located the green success button
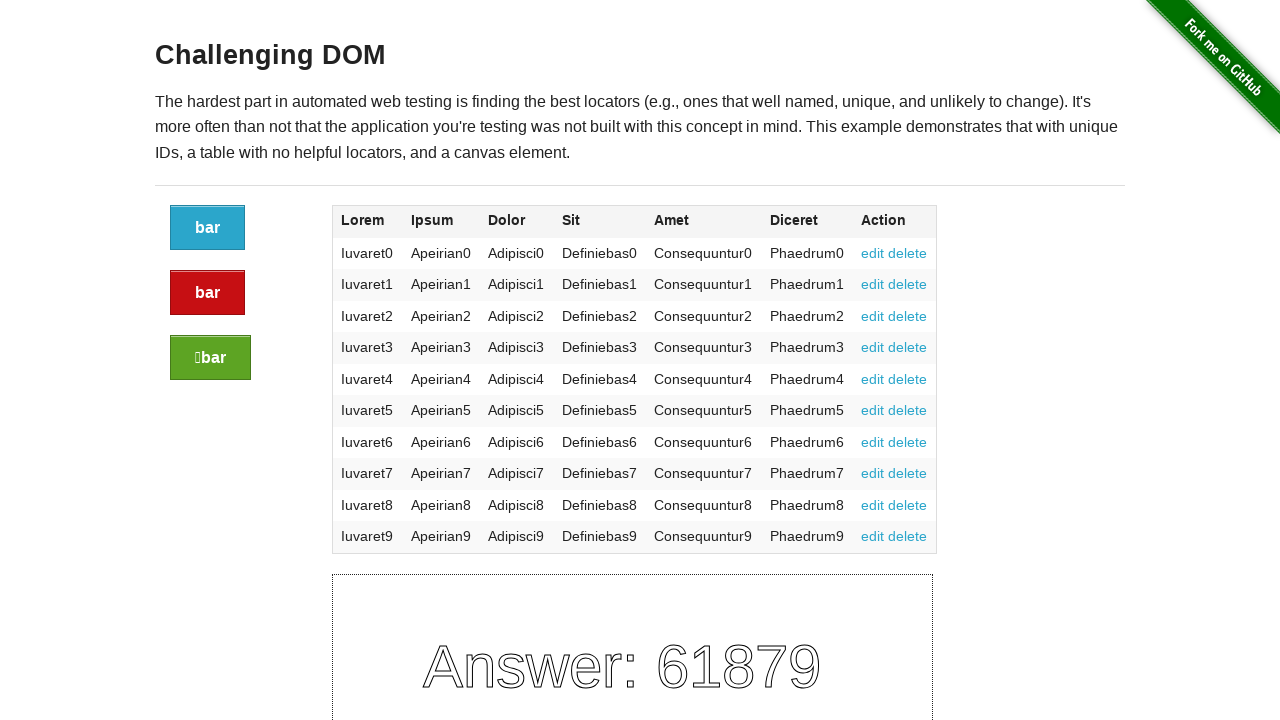

Retrieved initial success button ID: a4febd10-f762-013e-ab57-62bb34ff9fd4
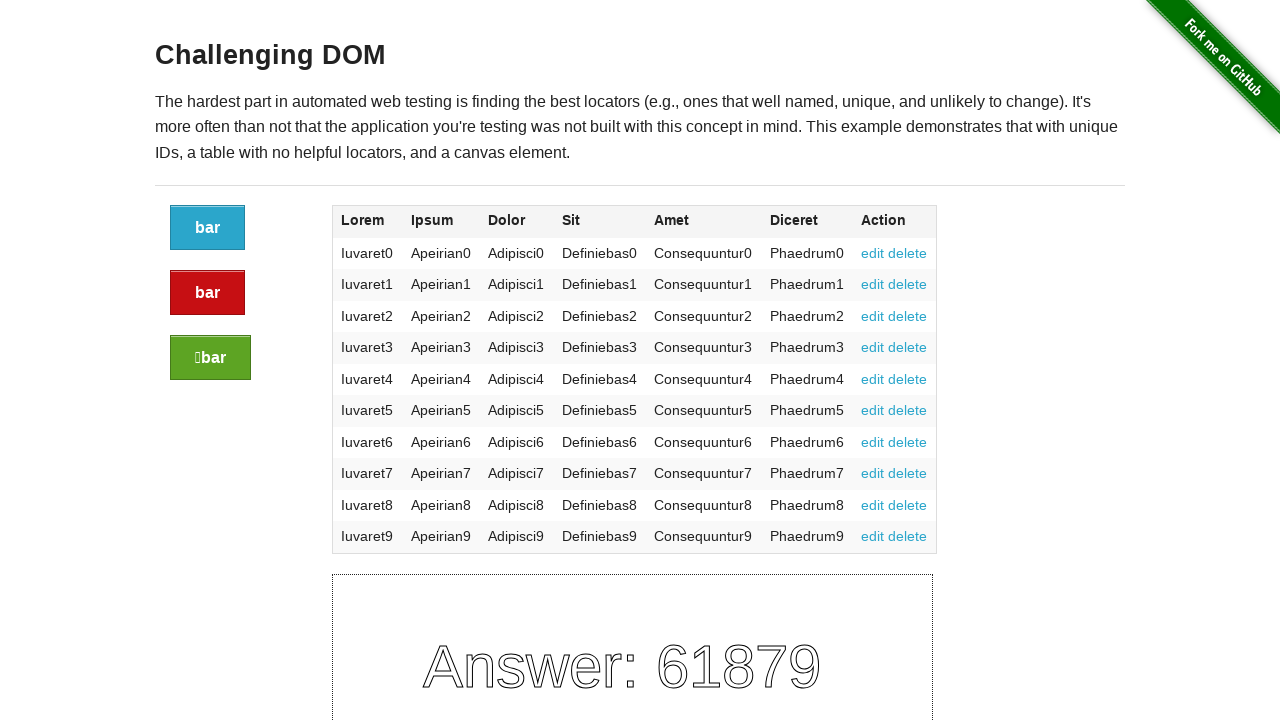

Clicked the green success button at (210, 358) on xpath=//div[@class="large-2 columns"]/a[@class="button success"]
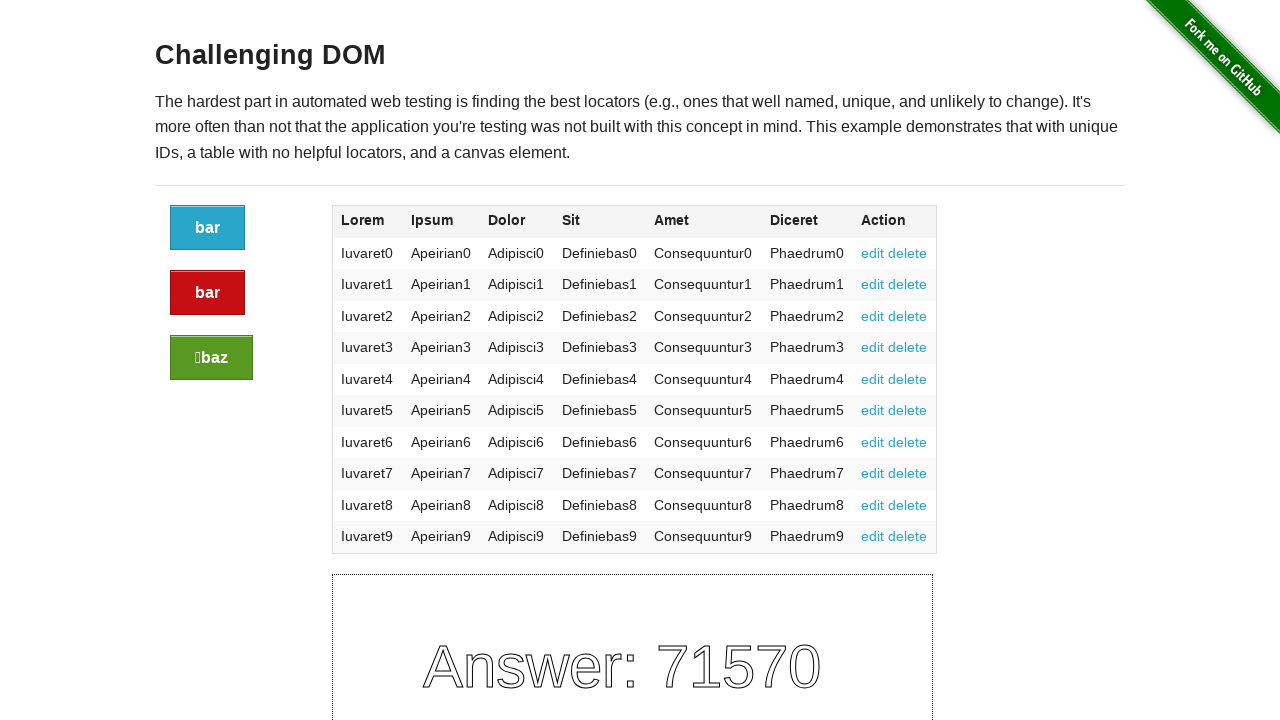

Located the success button after click to verify changes
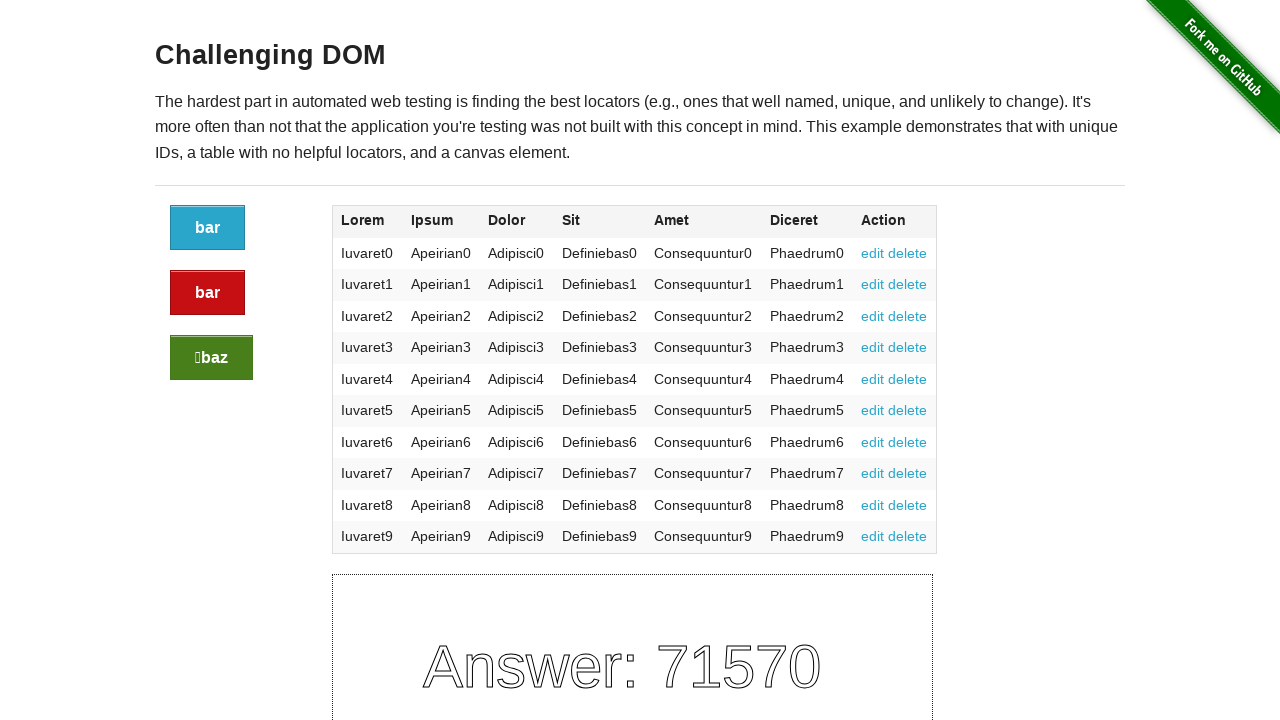

Verified success button ID changed from a4febd10-f762-013e-ab57-62bb34ff9fd4 to a734ecb0-f762-013e-ab6b-62bb34ff9fd4
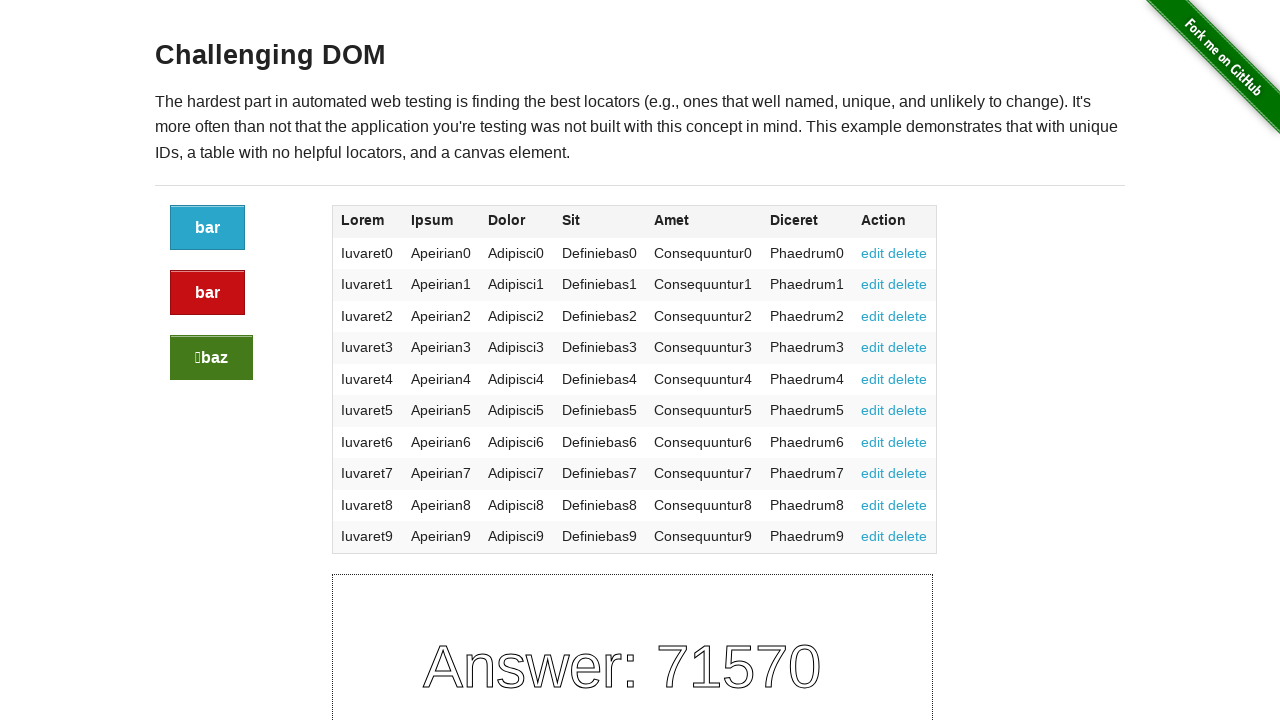

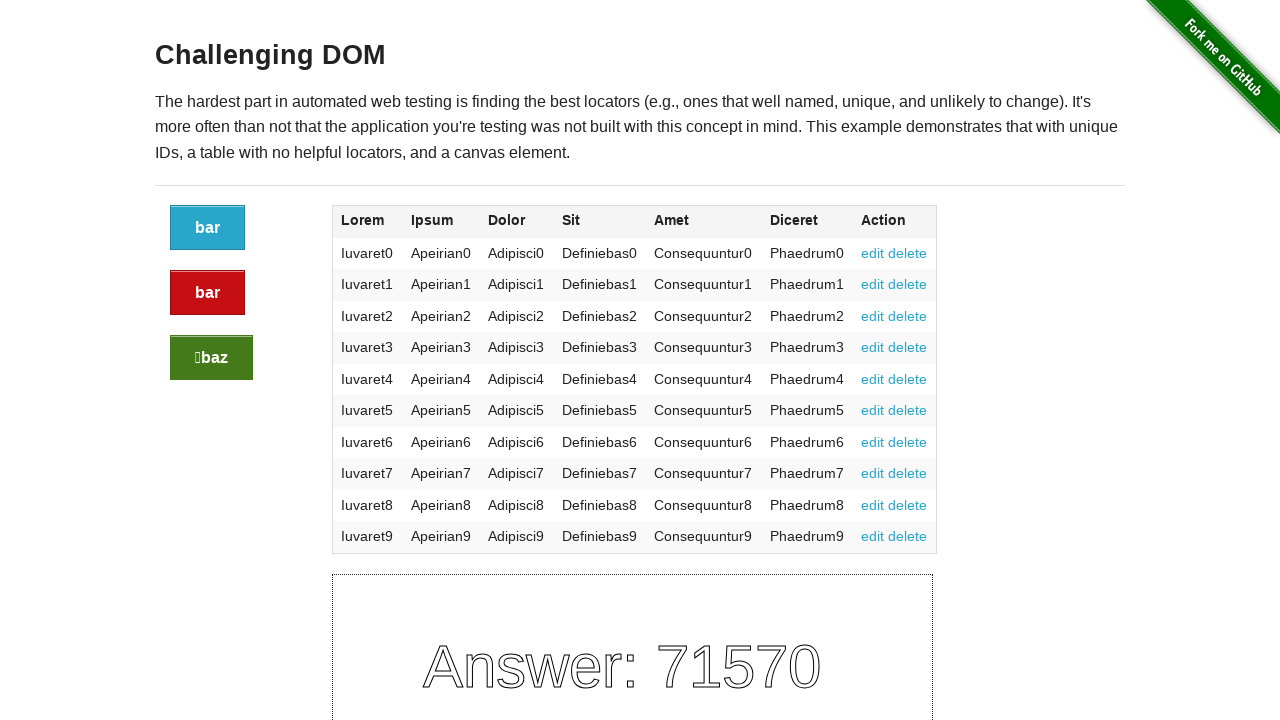